Tests filtering to display only active (incomplete) items and using browser back button

Starting URL: https://demo.playwright.dev/todomvc

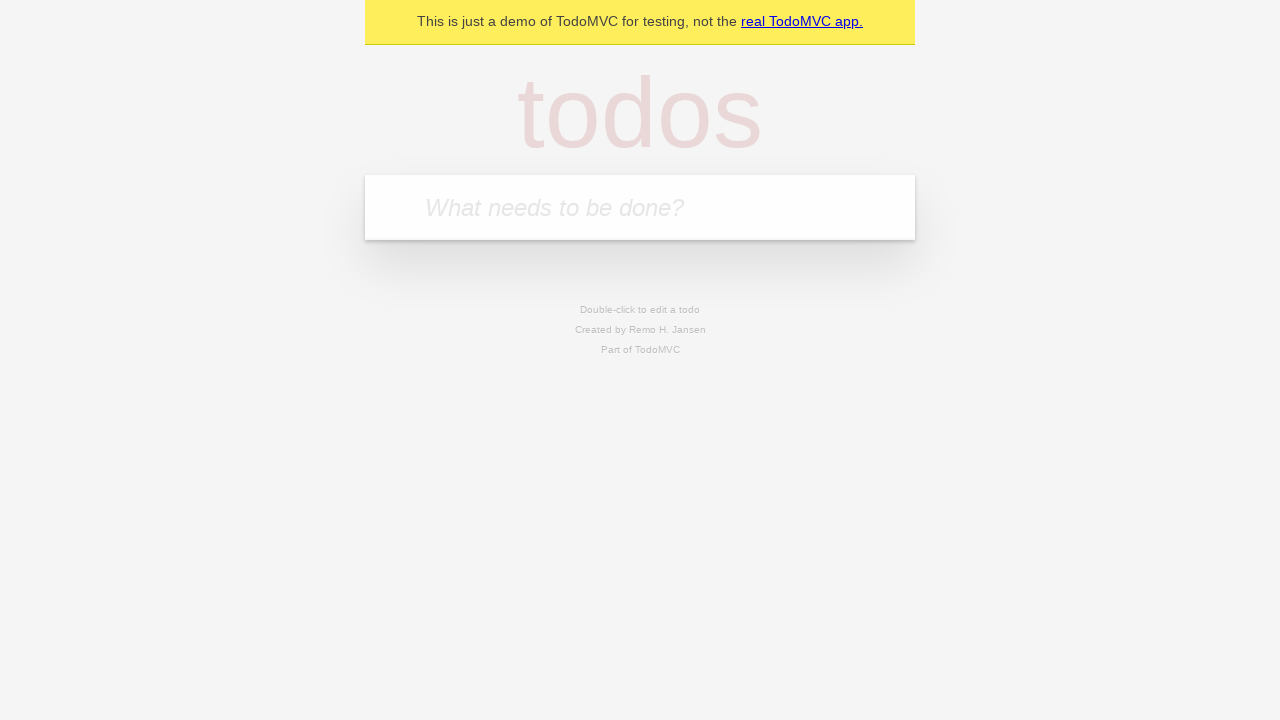

Filled todo input with 'buy some cheese' on internal:attr=[placeholder="What needs to be done?"i]
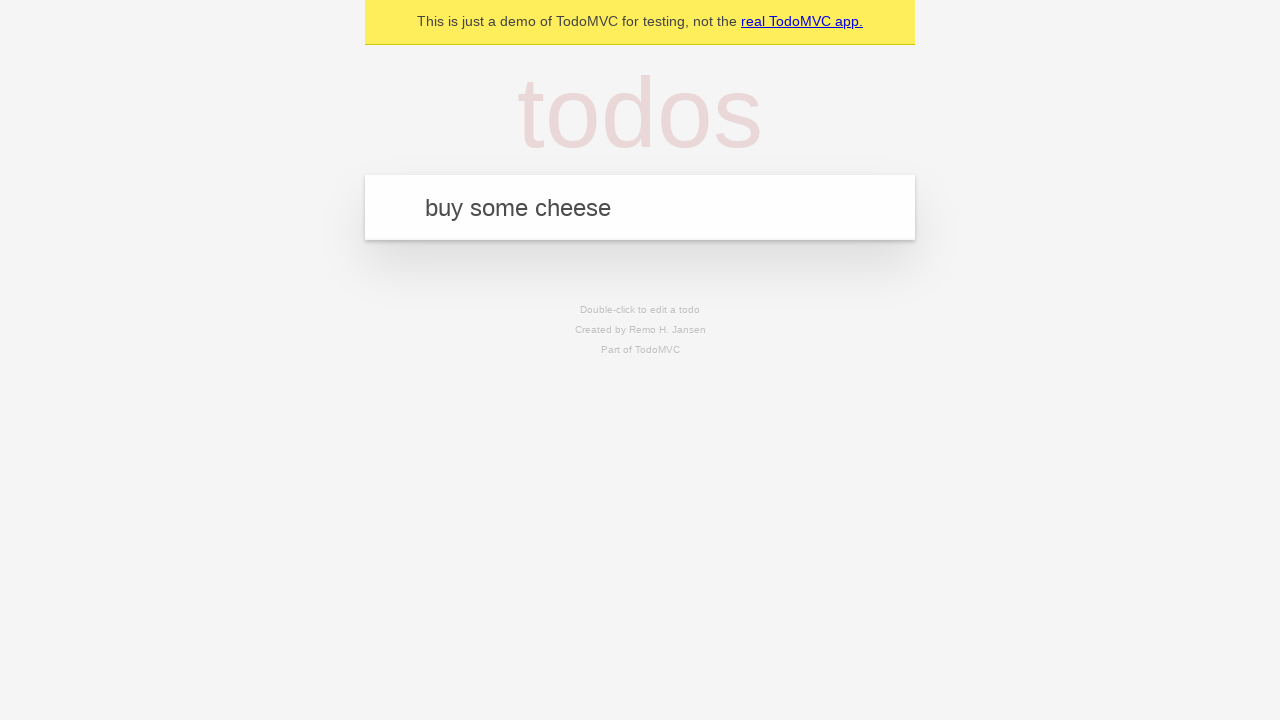

Pressed Enter to create first todo on internal:attr=[placeholder="What needs to be done?"i]
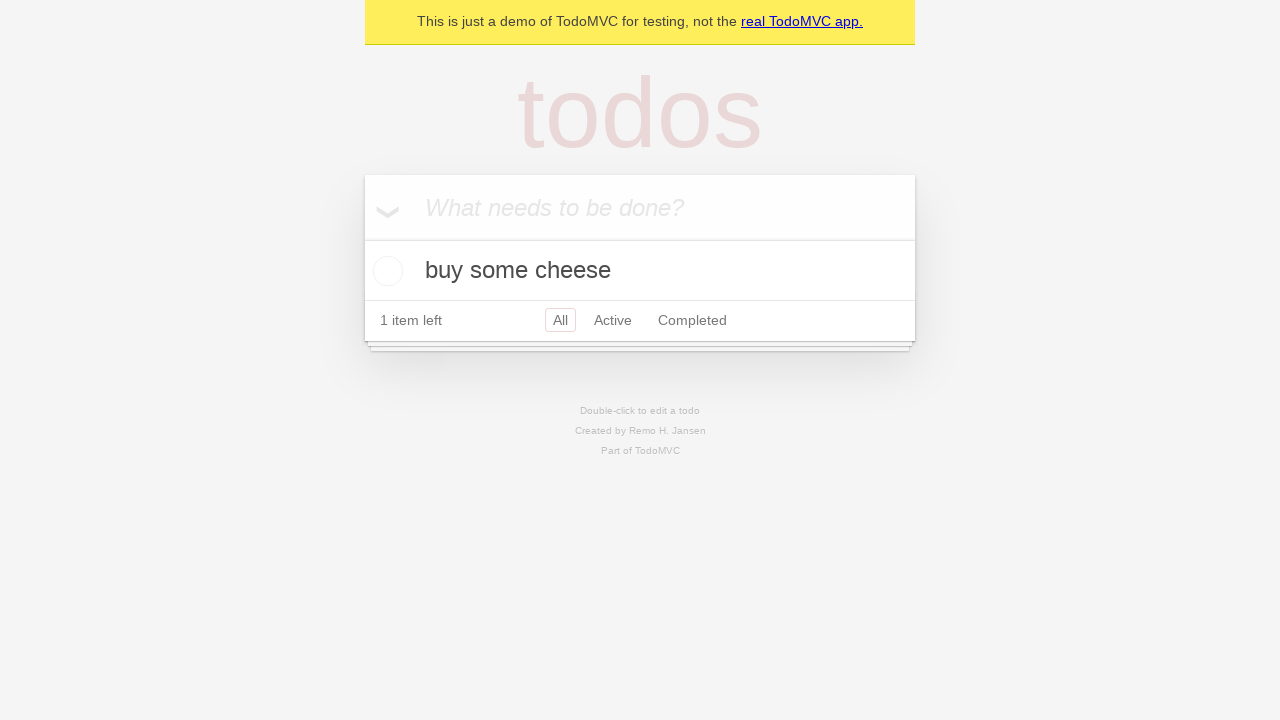

Filled todo input with 'feed the cat' on internal:attr=[placeholder="What needs to be done?"i]
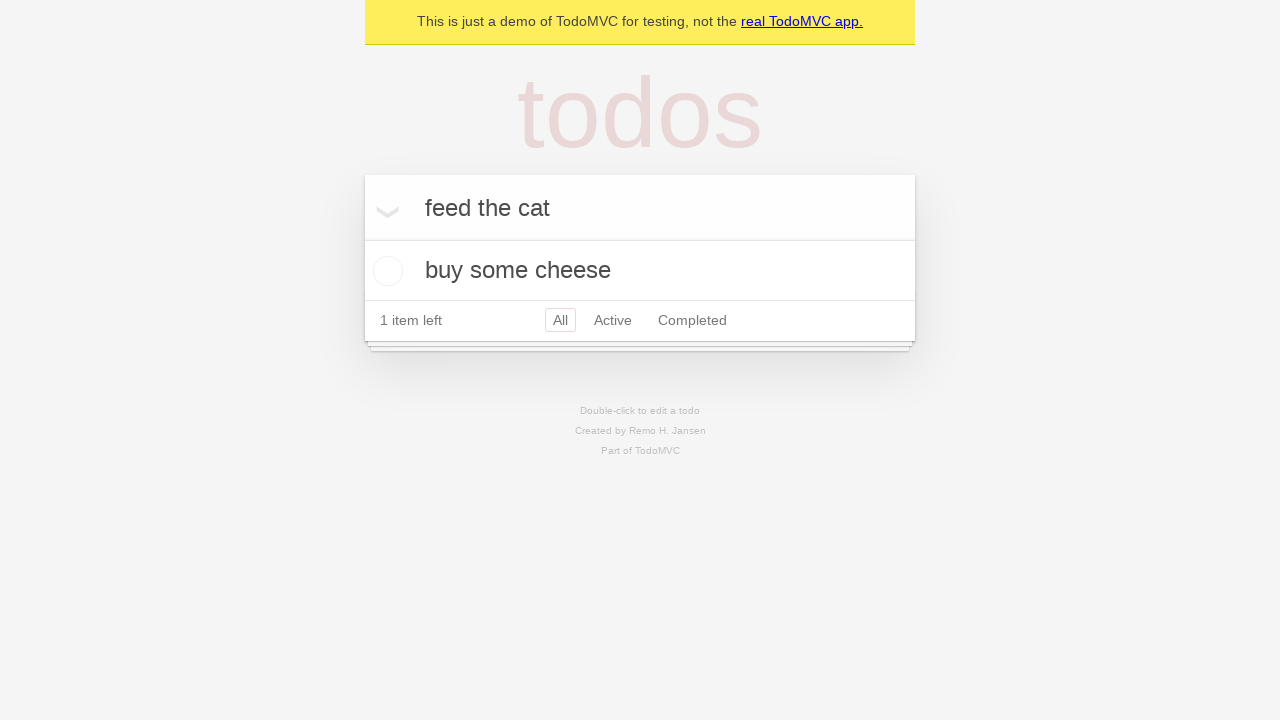

Pressed Enter to create second todo on internal:attr=[placeholder="What needs to be done?"i]
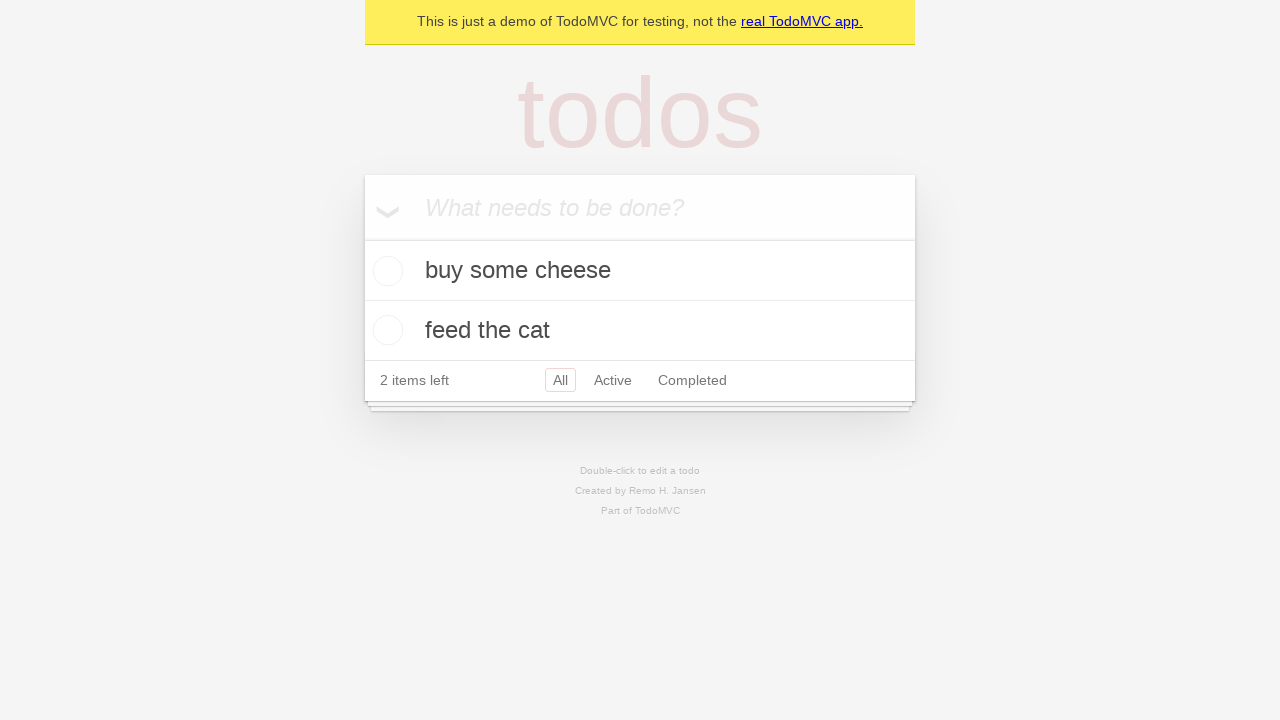

Filled todo input with 'book a doctors appointment' on internal:attr=[placeholder="What needs to be done?"i]
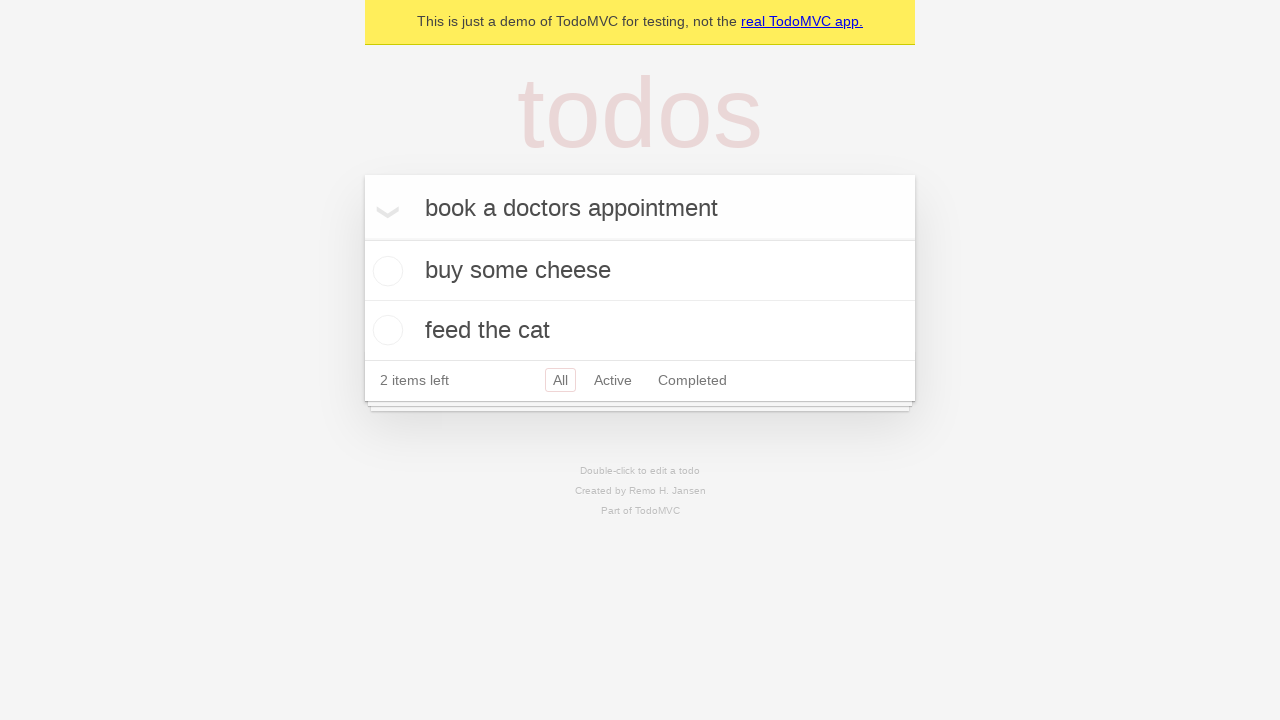

Pressed Enter to create third todo on internal:attr=[placeholder="What needs to be done?"i]
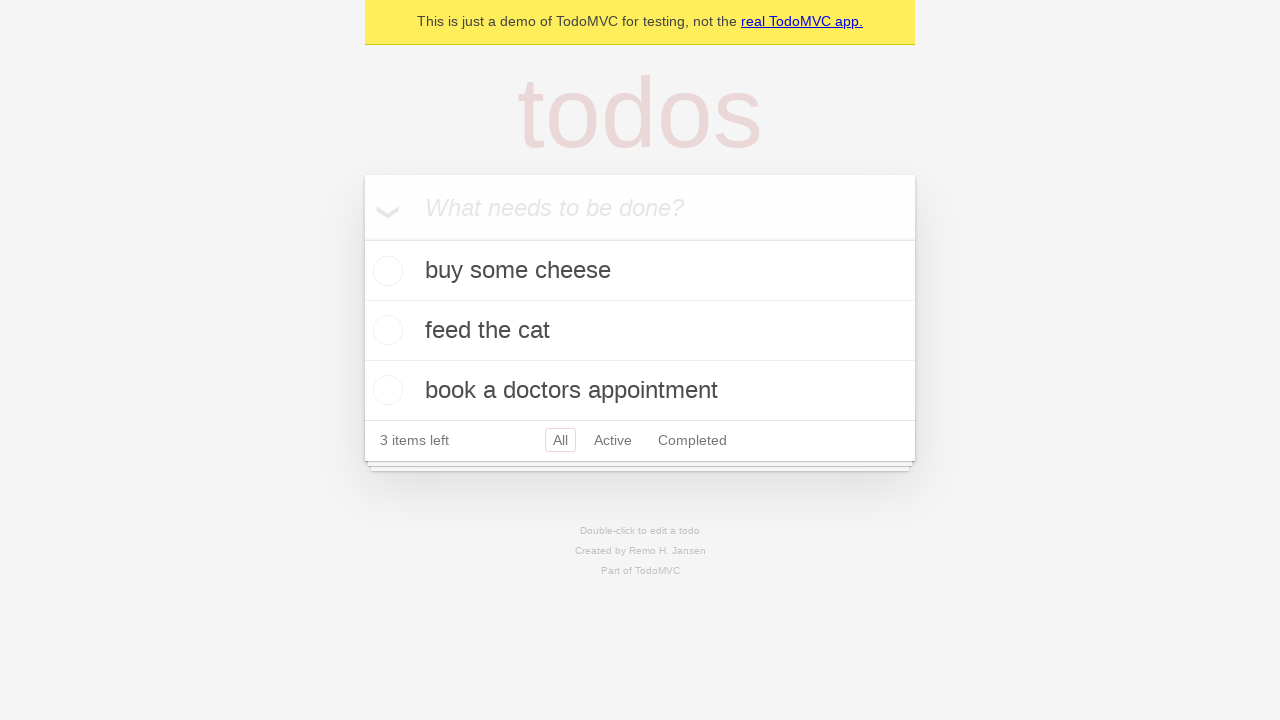

Checked the second todo item to mark it as complete at (385, 330) on internal:testid=[data-testid="todo-item"s] >> nth=1 >> internal:role=checkbox
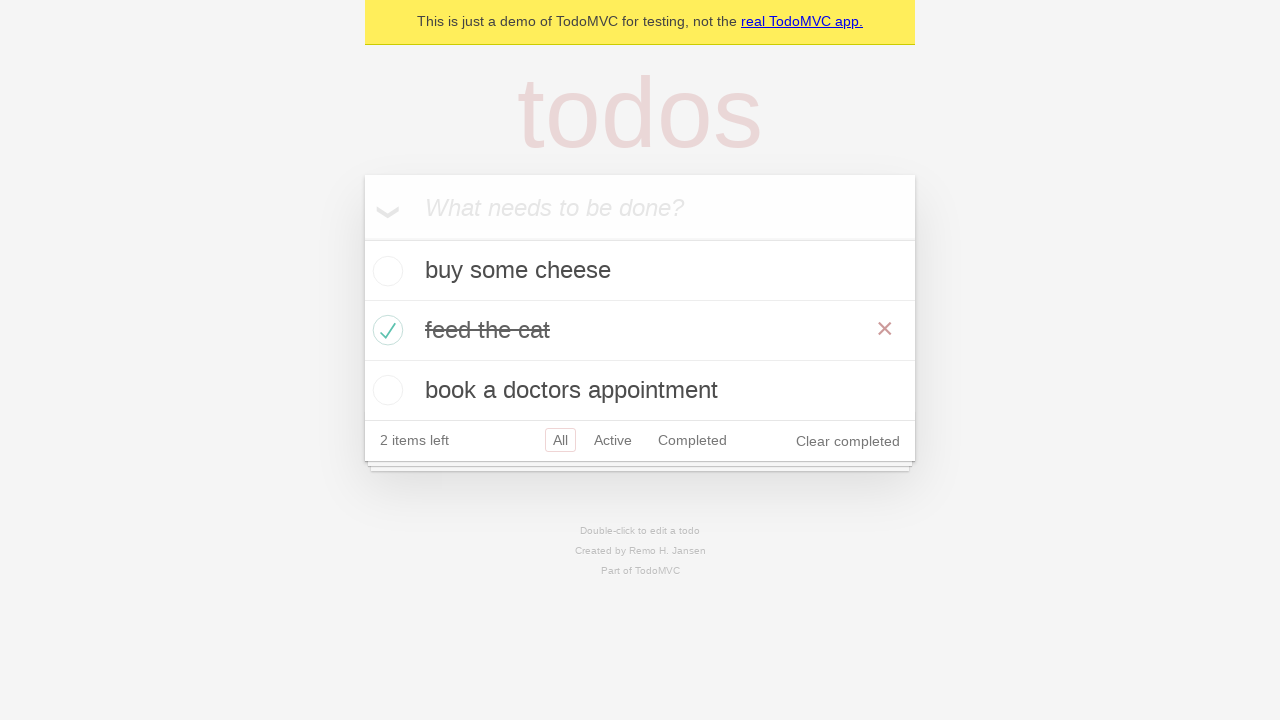

Clicked Active filter to display only incomplete items at (613, 440) on internal:role=link[name="Active"i]
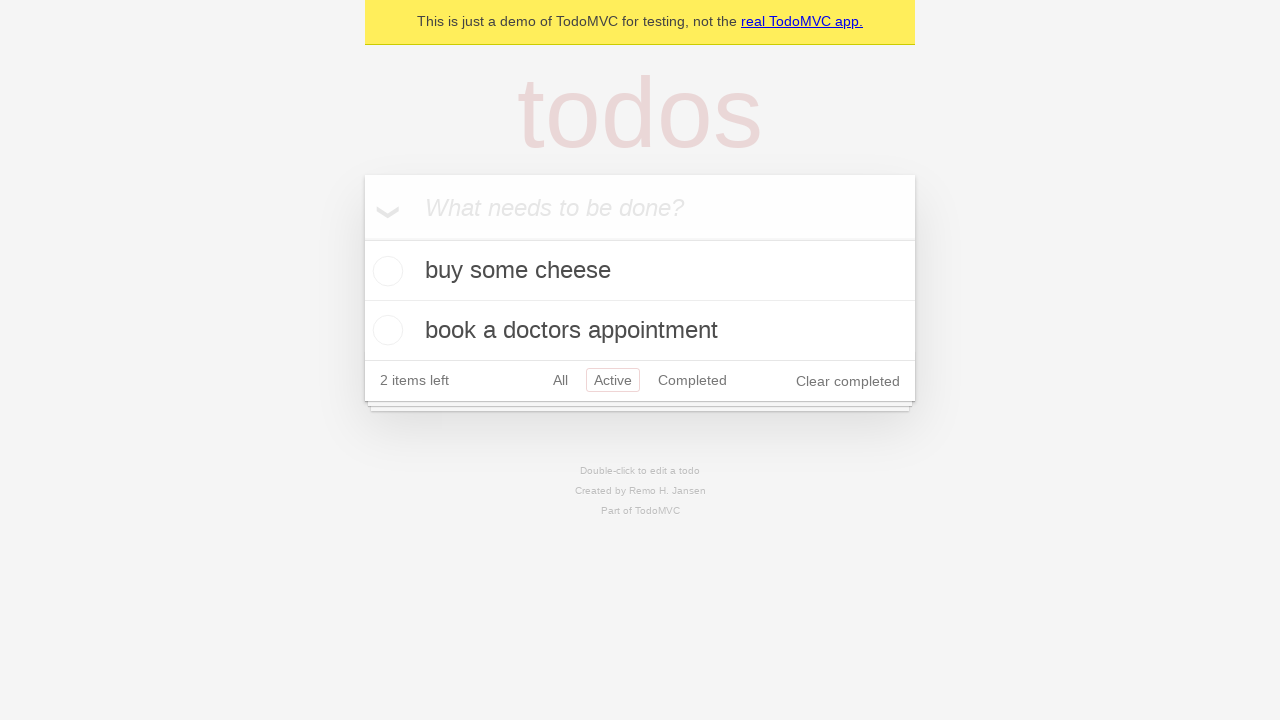

Waited for filtered todo items to load
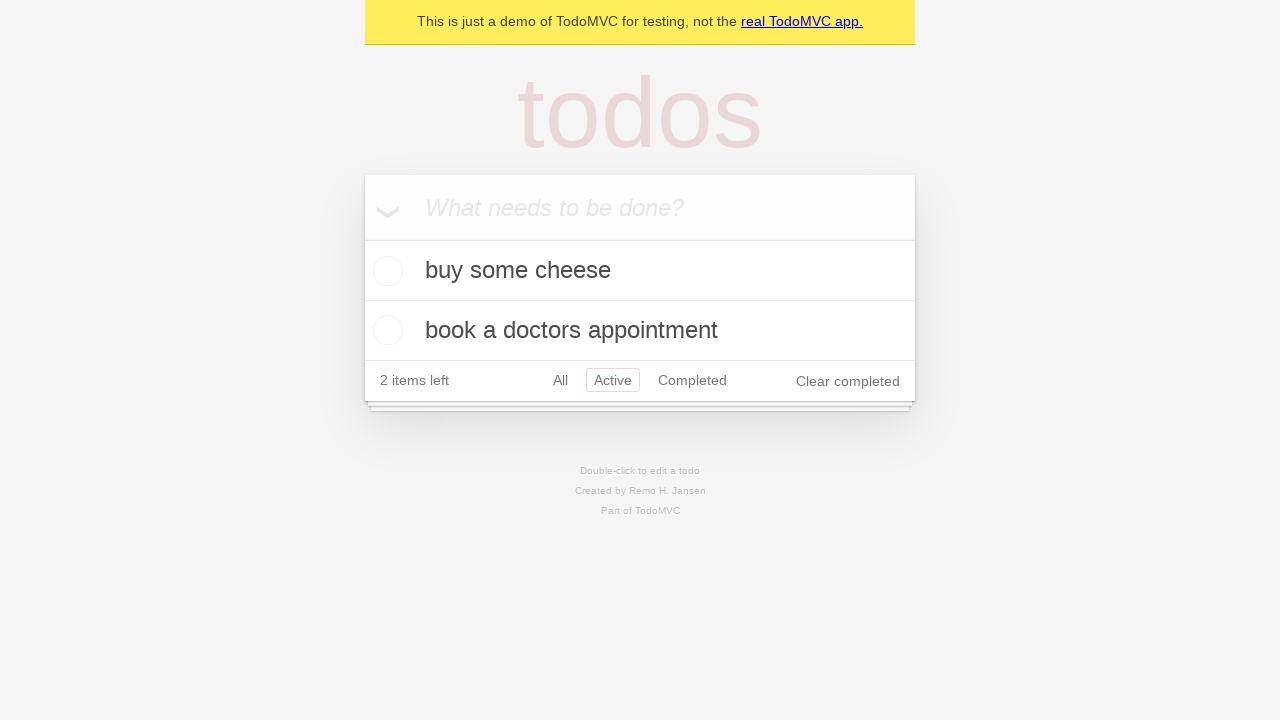

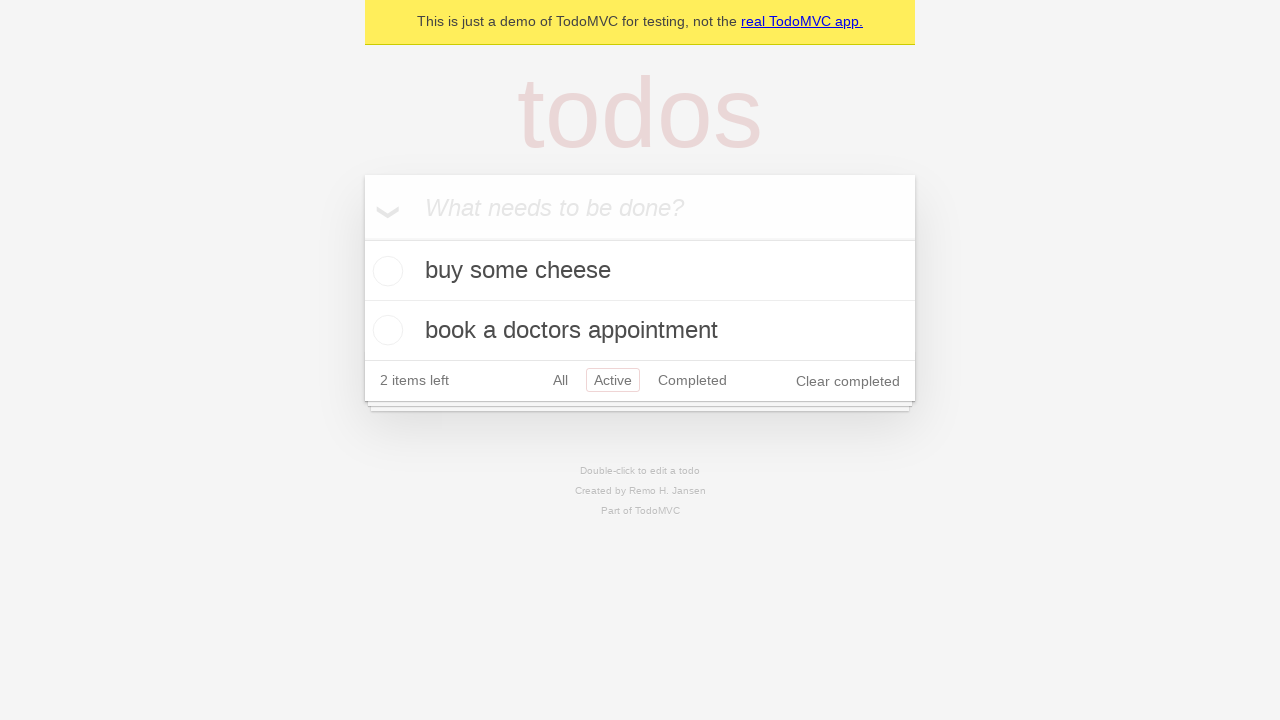